Tests calendar date picker functionality by selecting a specific date (June 15, 2027) through the calendar widget and verifying the date is correctly set in the input fields.

Starting URL: https://rahulshettyacademy.com/seleniumPractise/#/offers

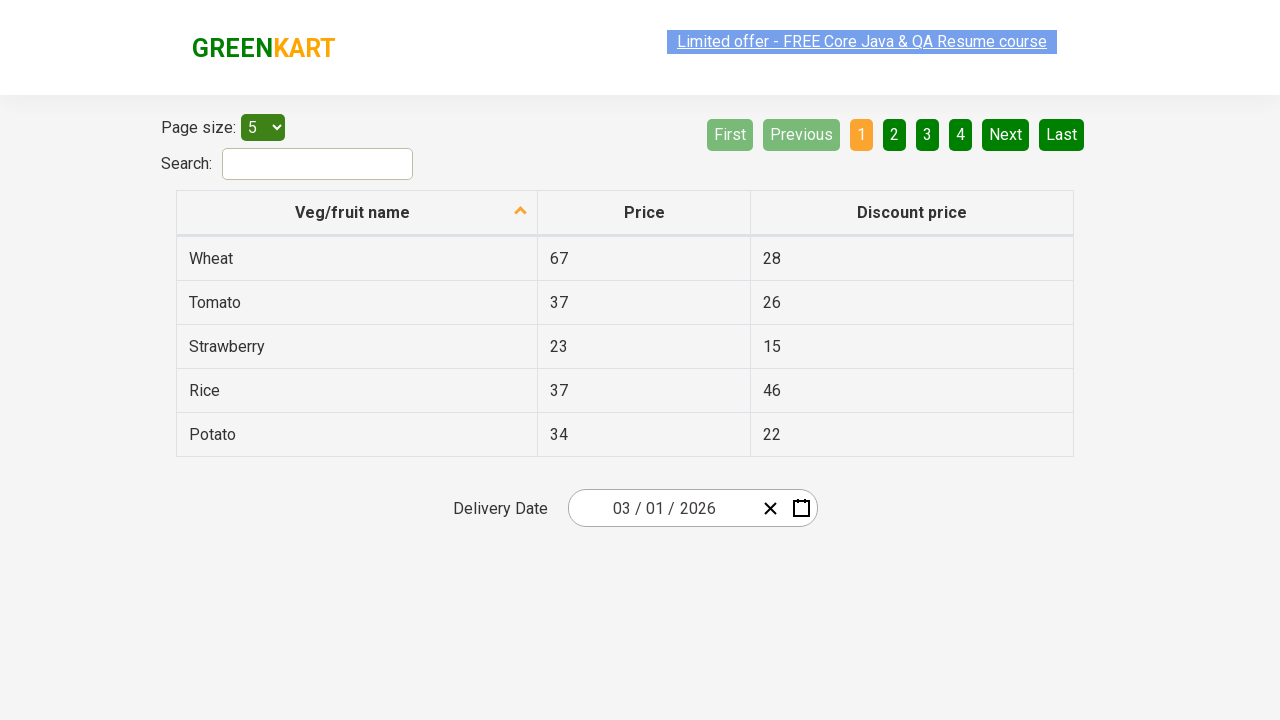

Clicked calendar input to open date picker at (662, 508) on .react-date-picker__inputGroup
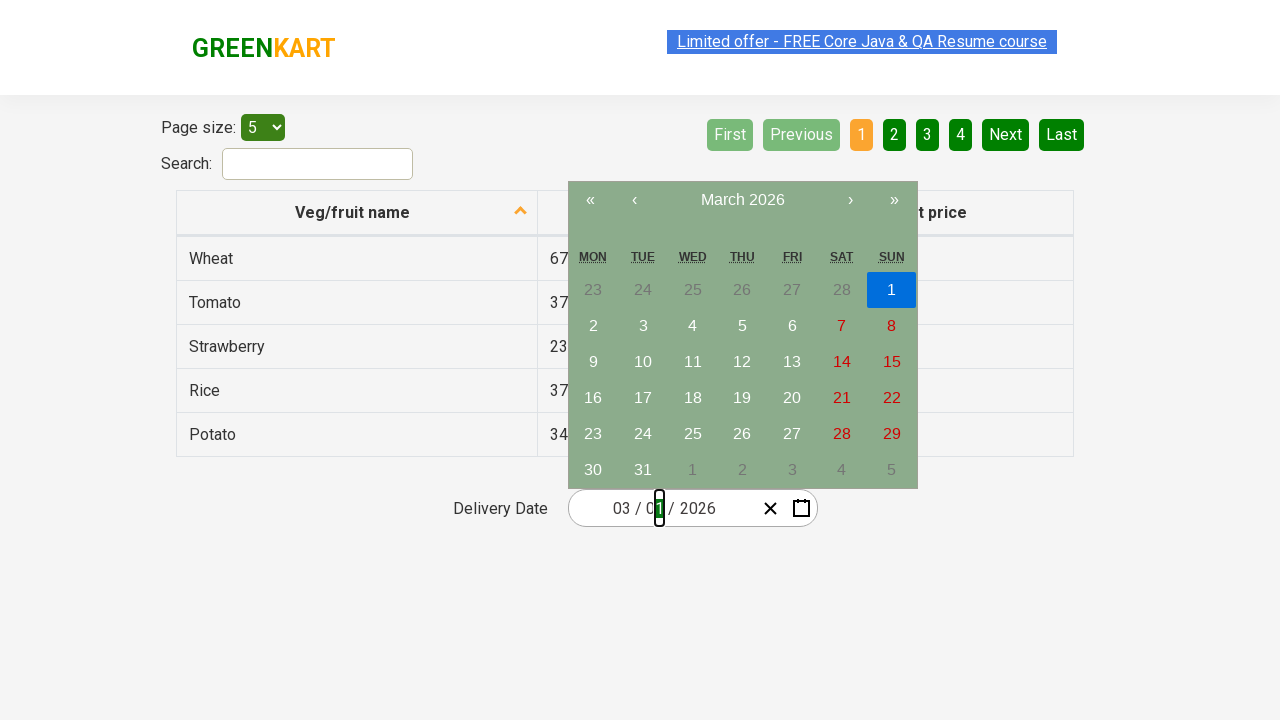

Clicked calendar navigation label first time at (742, 200) on button.react-calendar__navigation__label
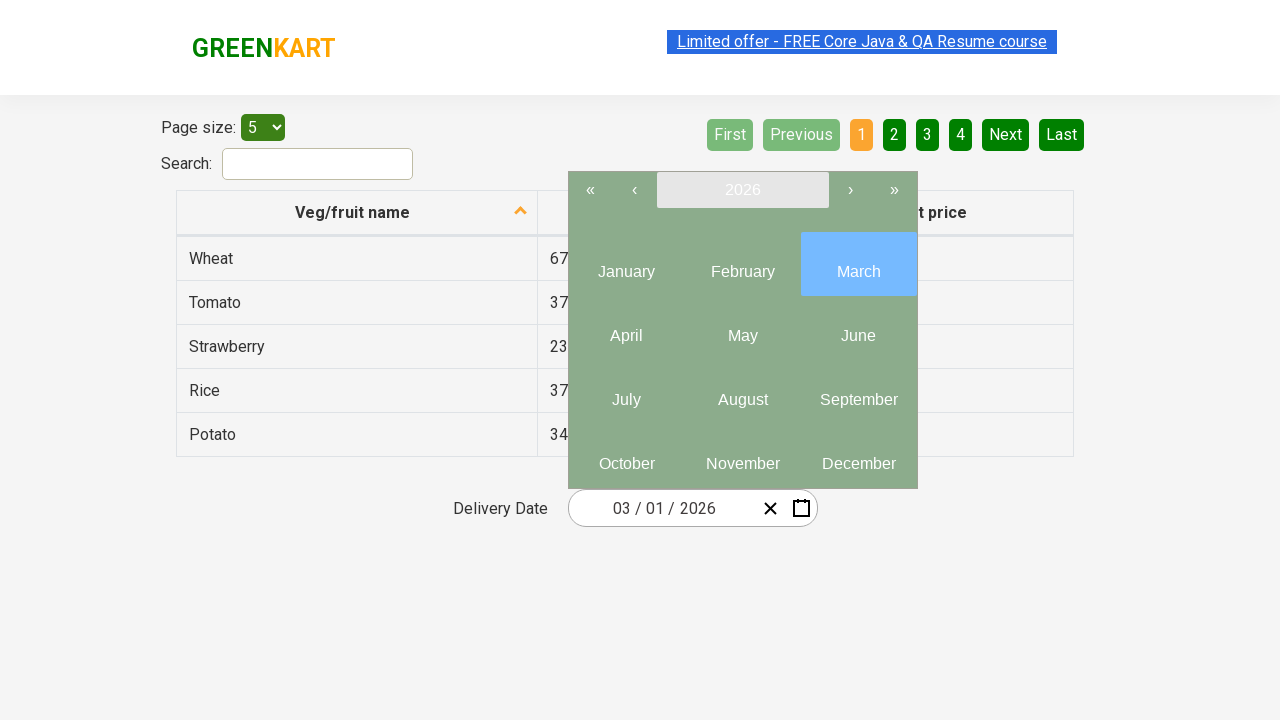

Clicked calendar navigation label second time to reach year view at (742, 190) on button.react-calendar__navigation__label
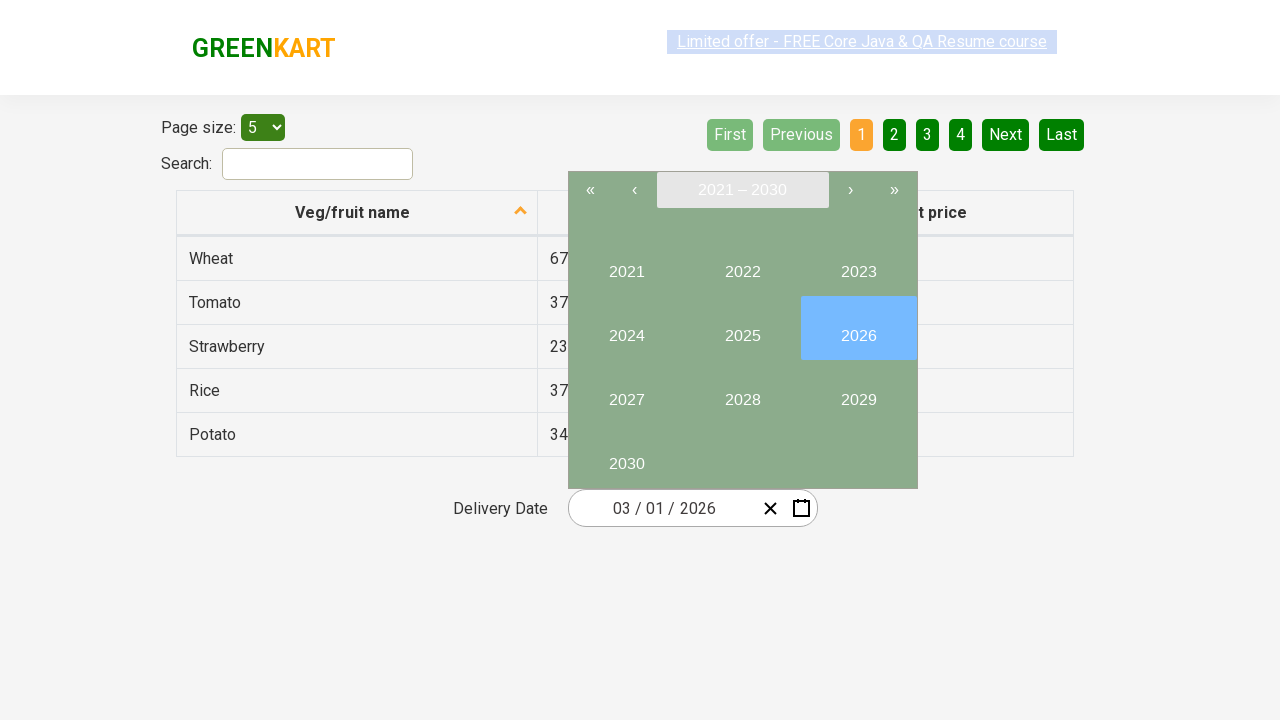

Selected year 2027 from calendar year picker at (626, 392) on //button[normalize-space()='2027']
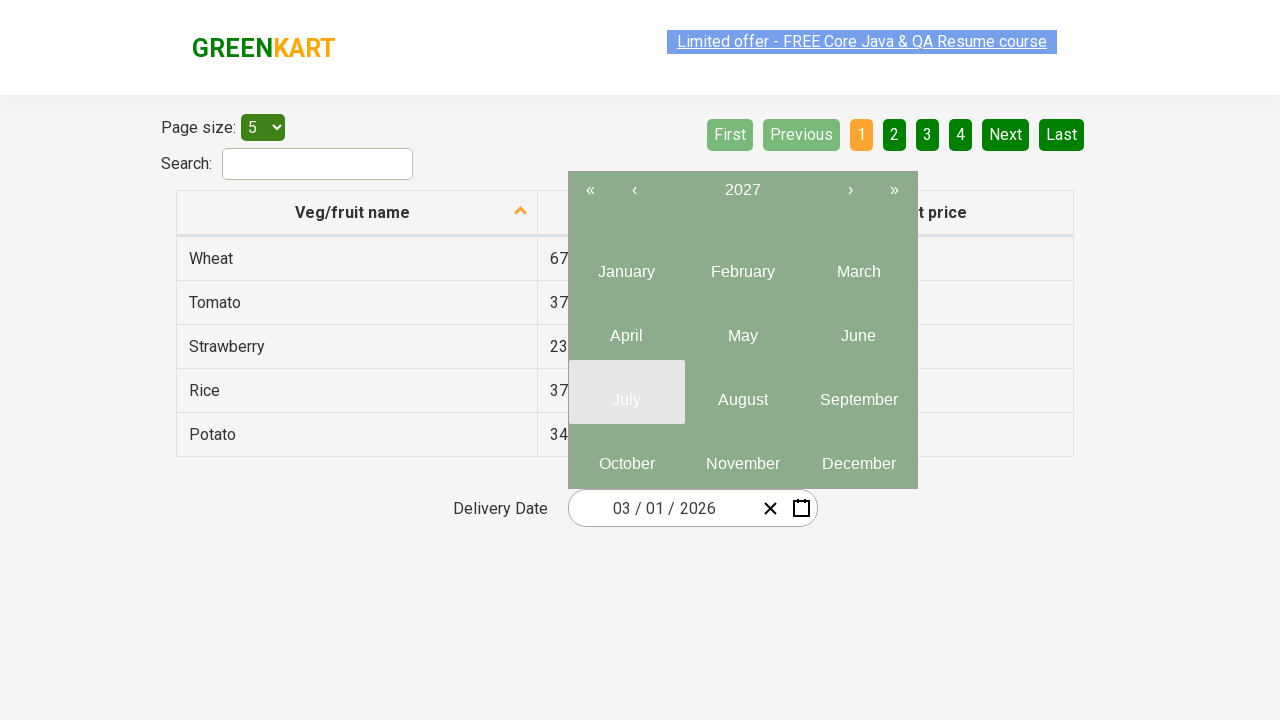

Selected June from calendar month picker at (858, 328) on //button[contains(.,'June')]
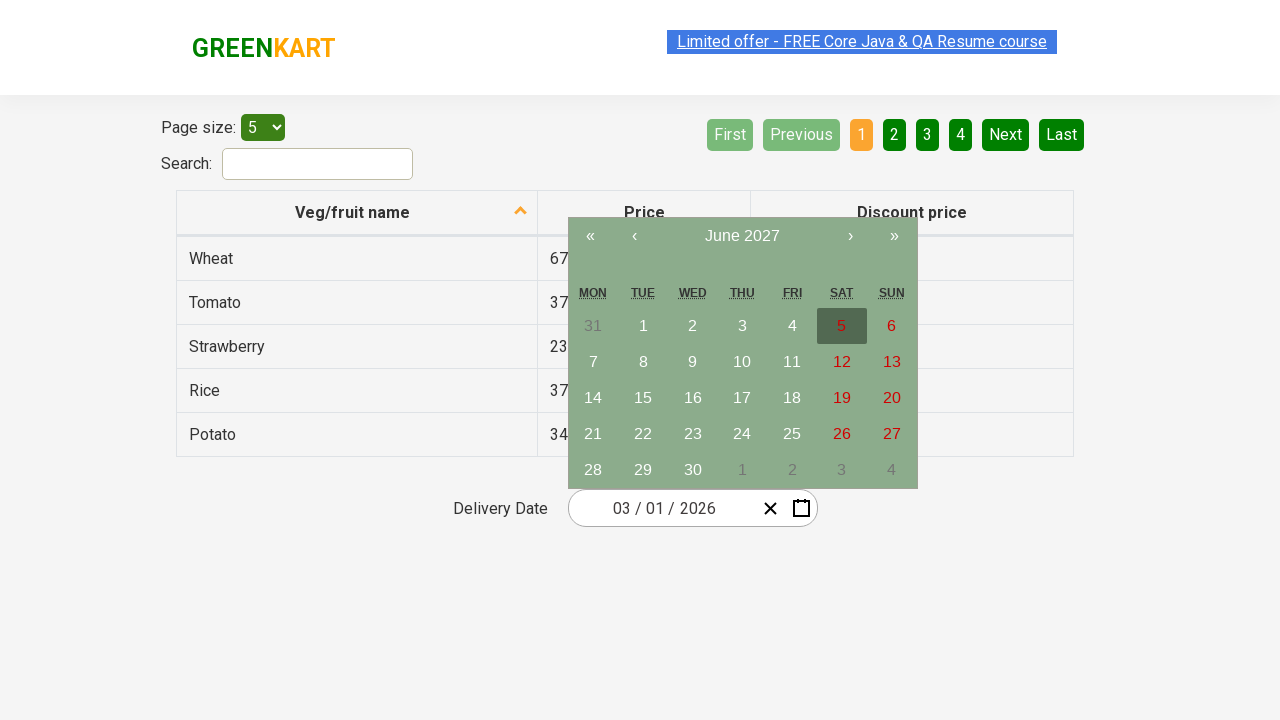

Selected day 15 from calendar day picker at (643, 398) on //button[contains(.,'15')]
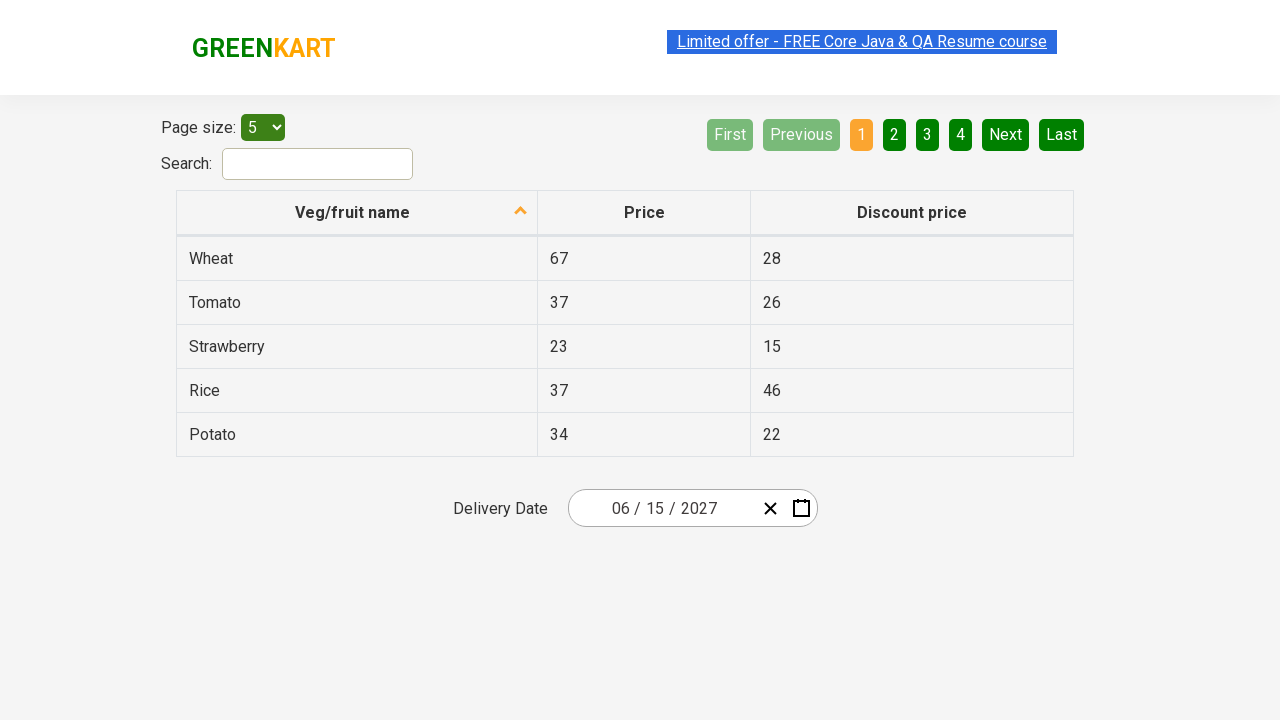

Retrieved year value from input field
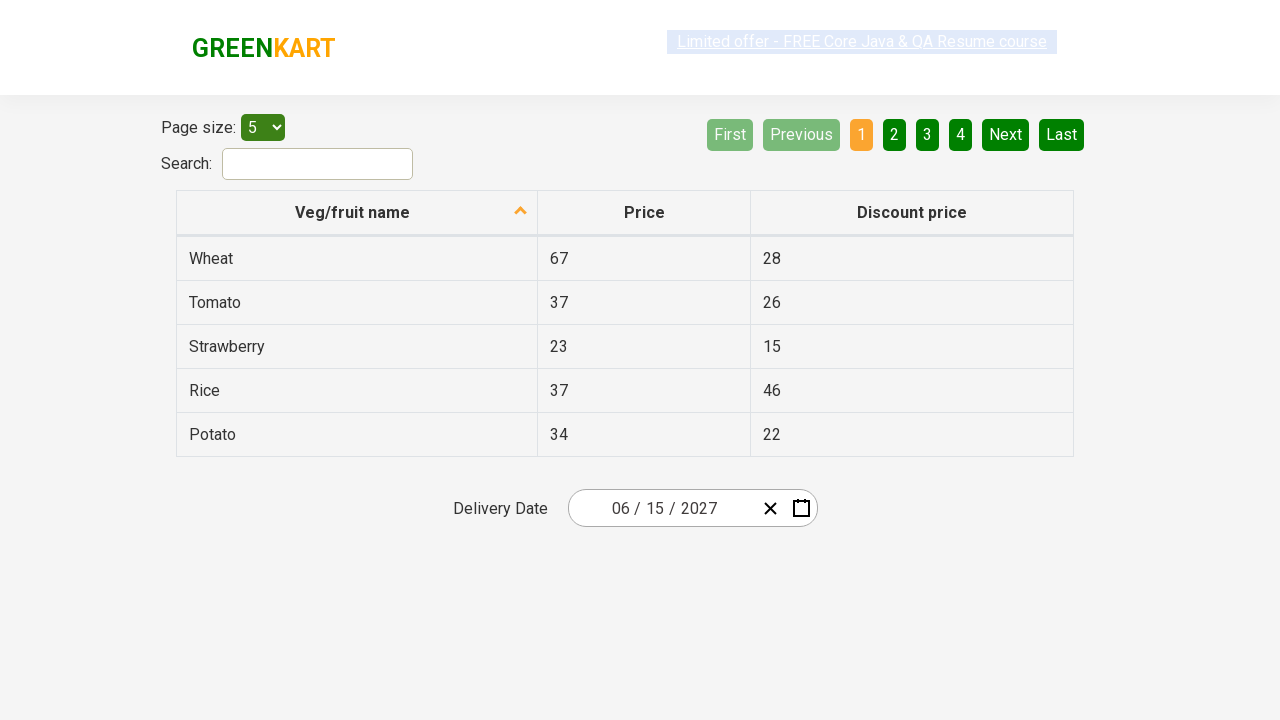

Retrieved month value from input field
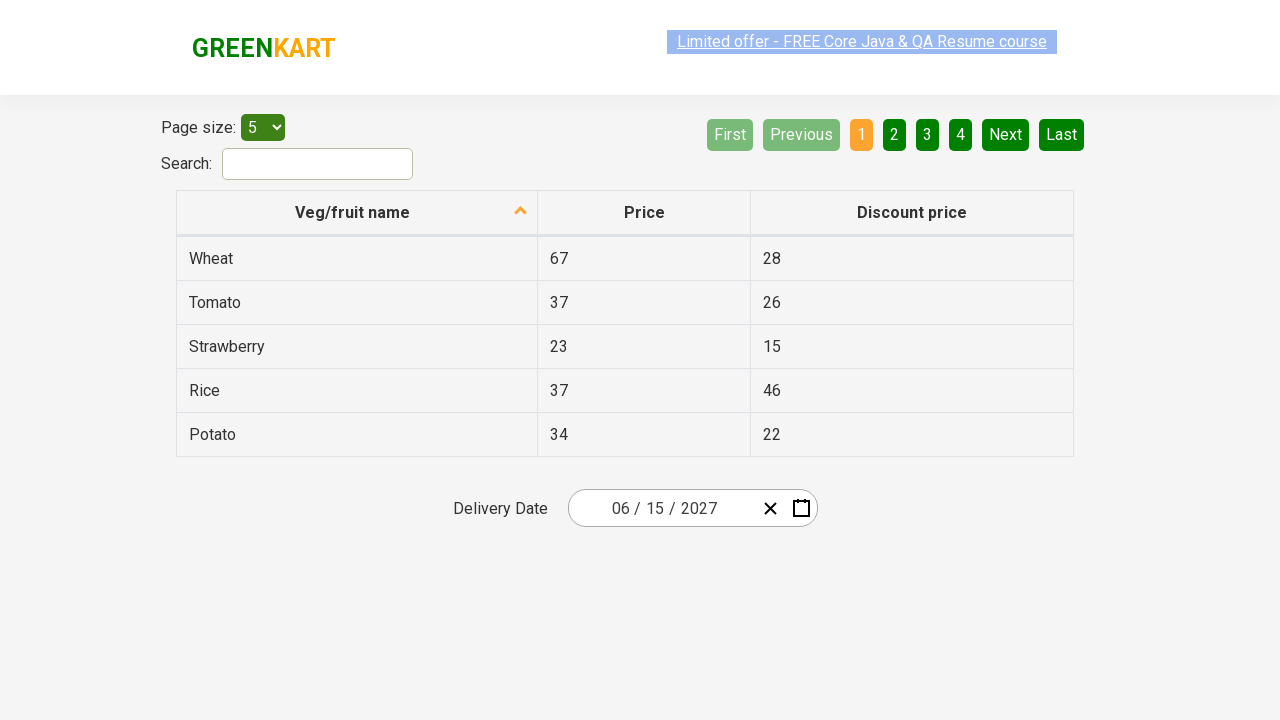

Retrieved day value from input field
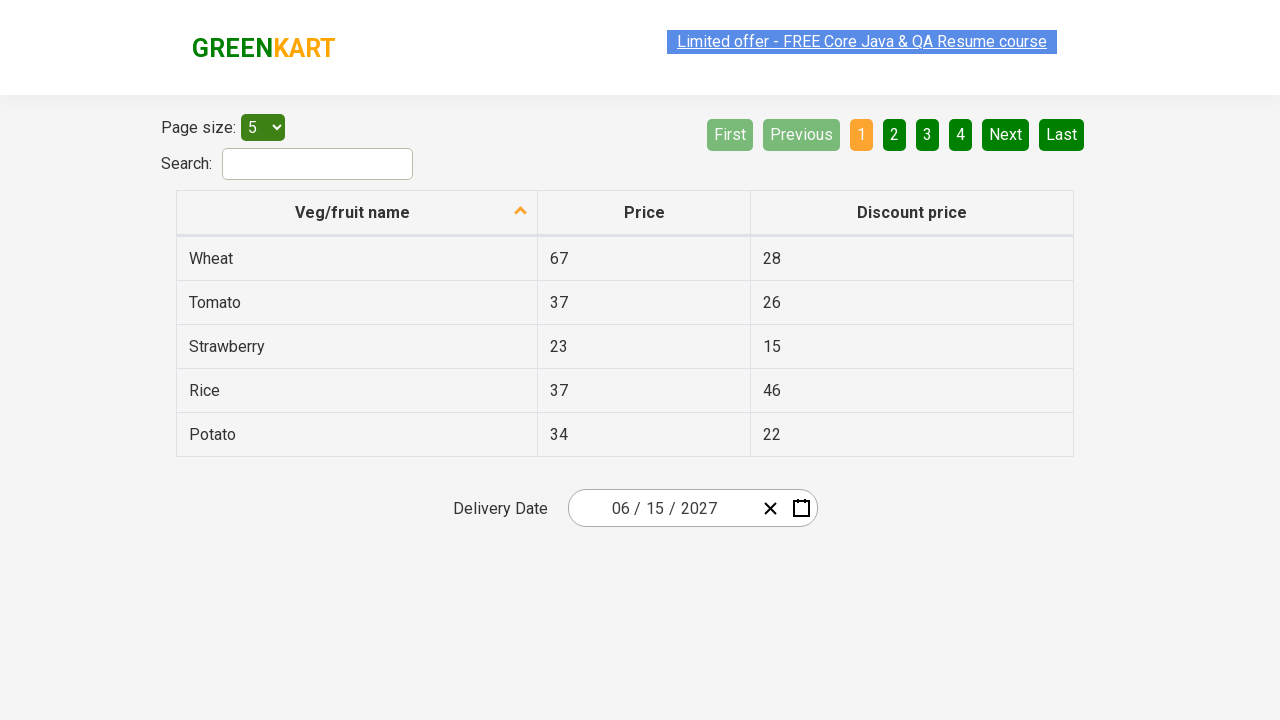

Verified that selected date matches expected value 6/15/2027
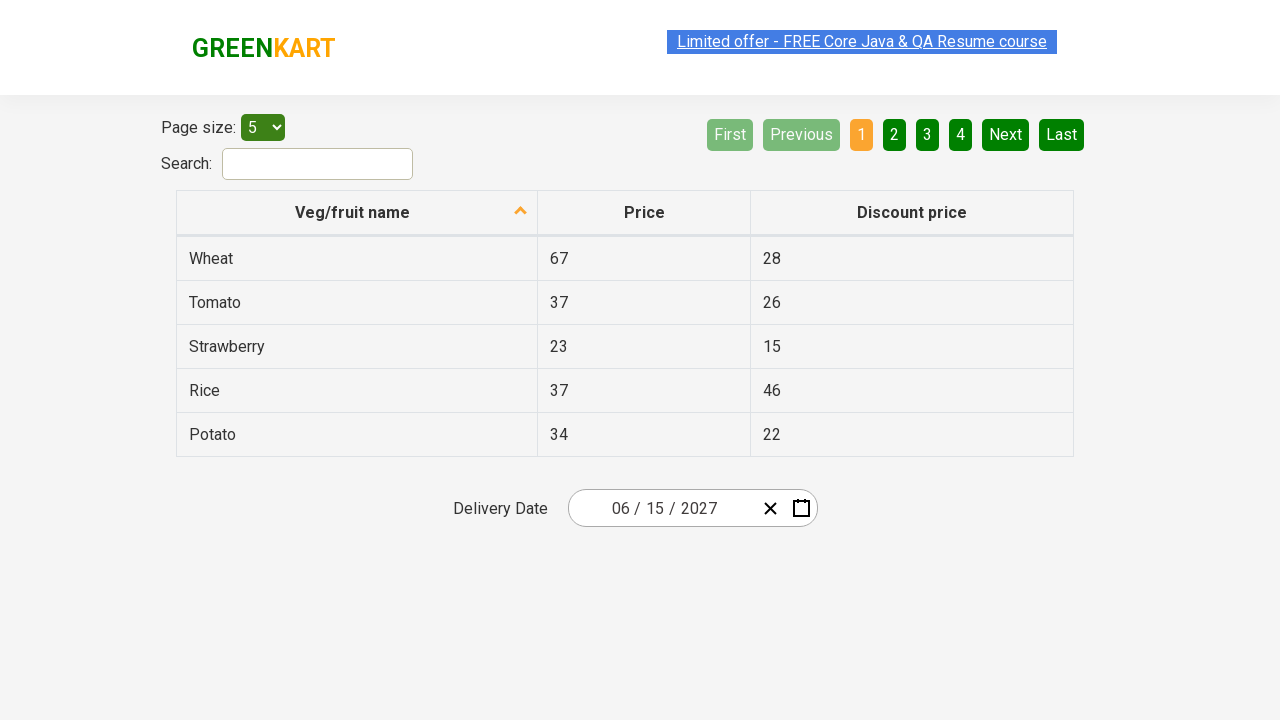

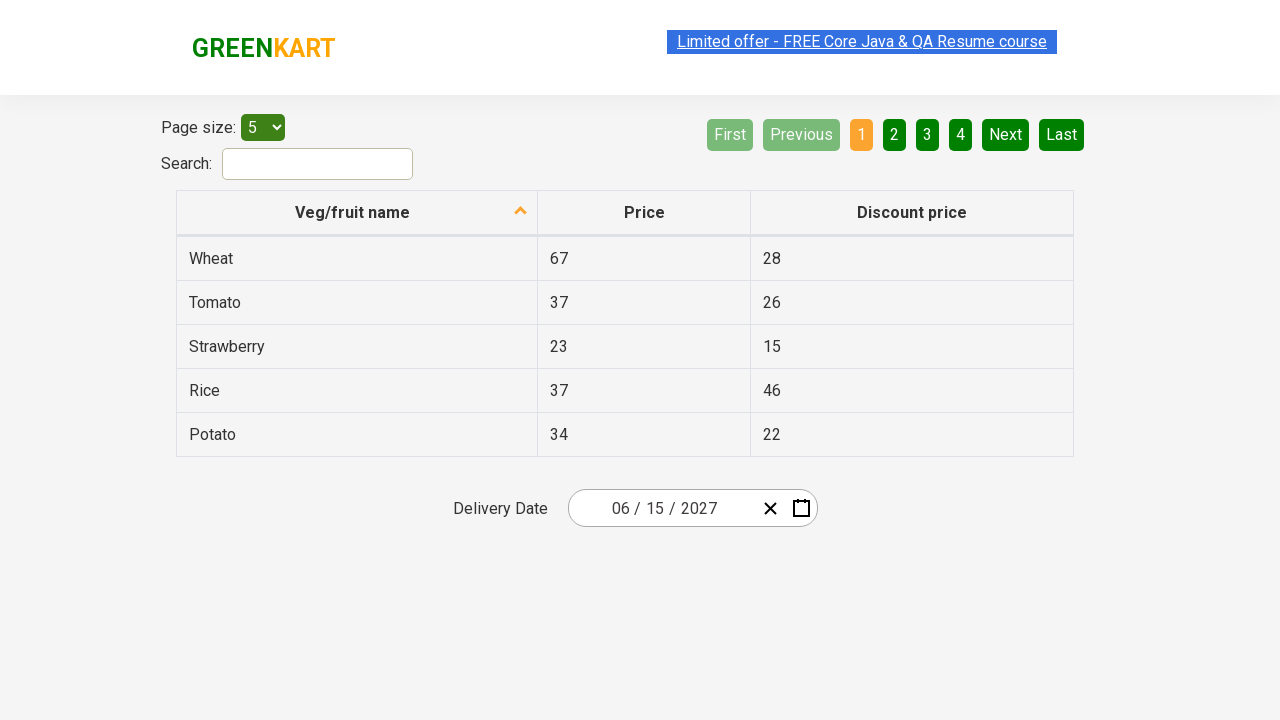